Tests table sorting by clicking the Email column header and verifying the values are sorted in ascending order.

Starting URL: http://the-internet.herokuapp.com/tables

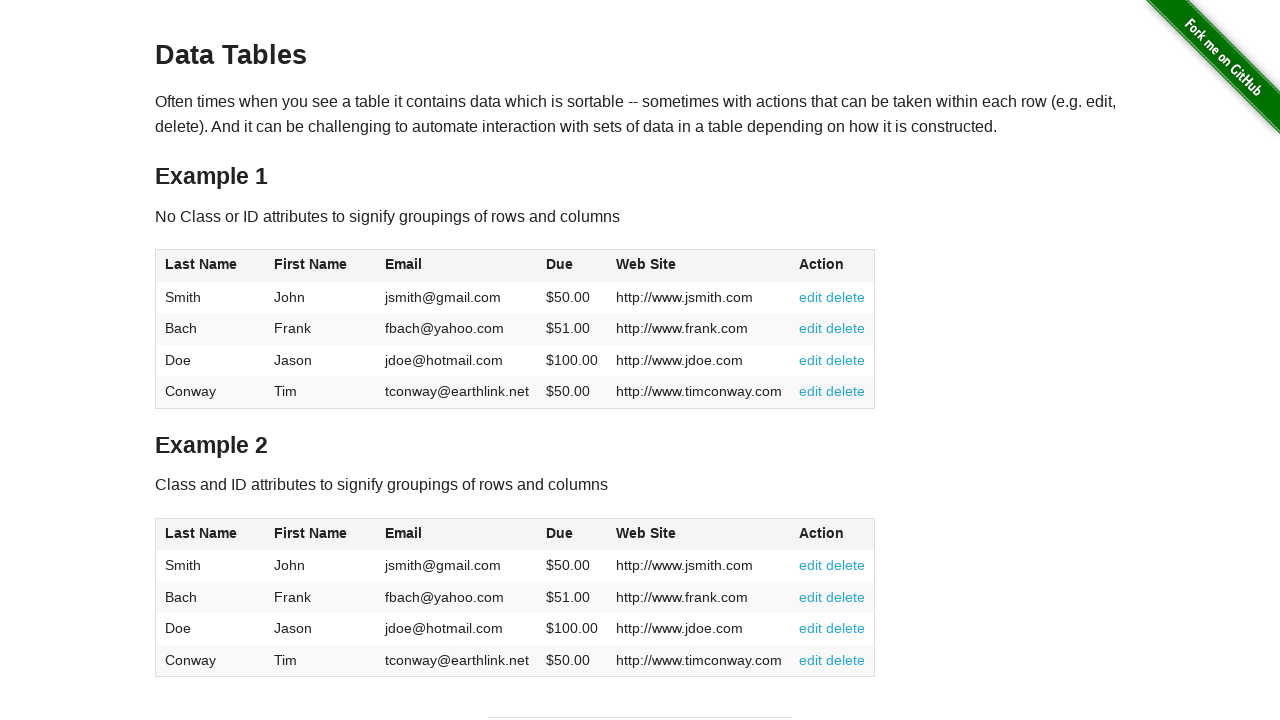

Clicked Email column header to sort ascending at (457, 266) on #table1 thead tr th:nth-of-type(3)
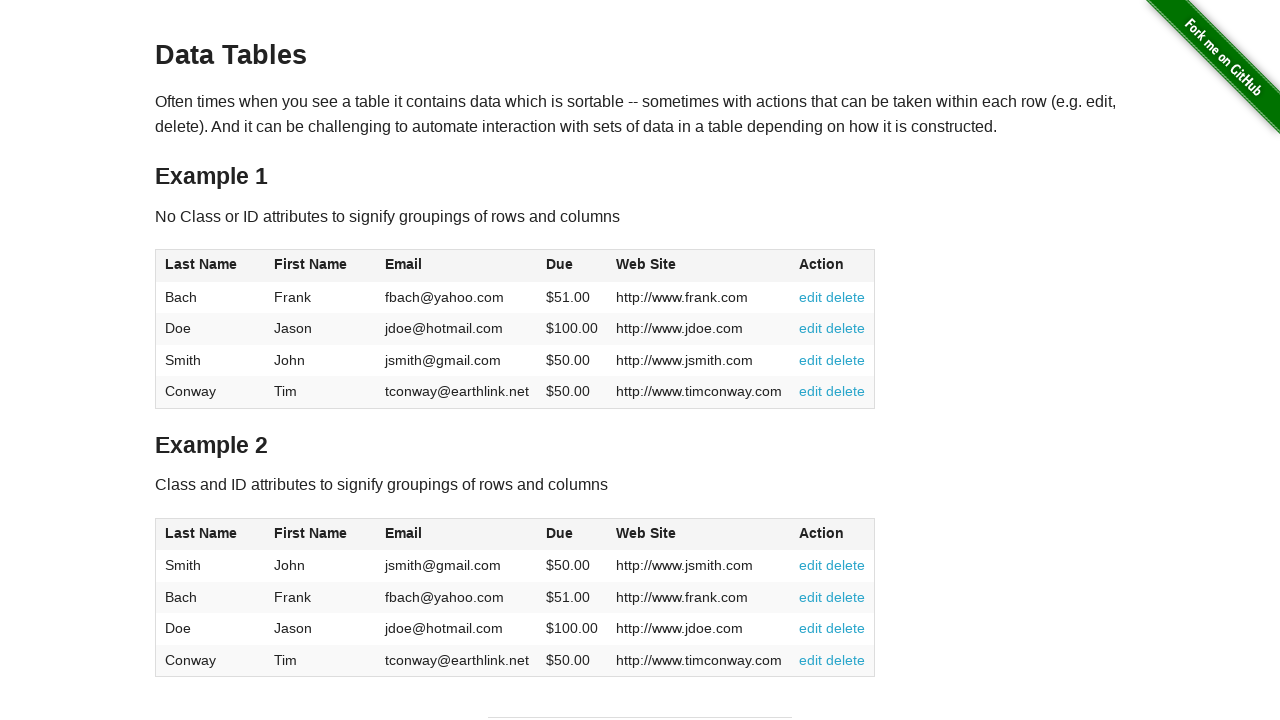

Table loaded and Email column is visible
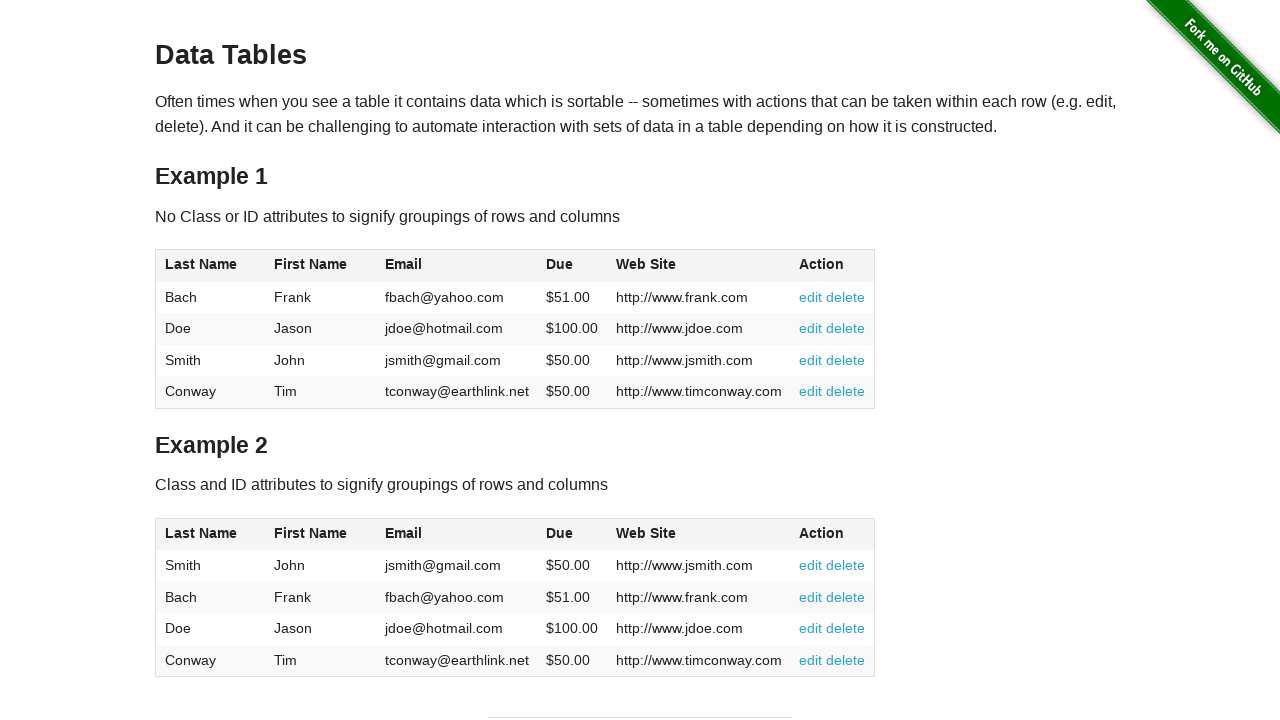

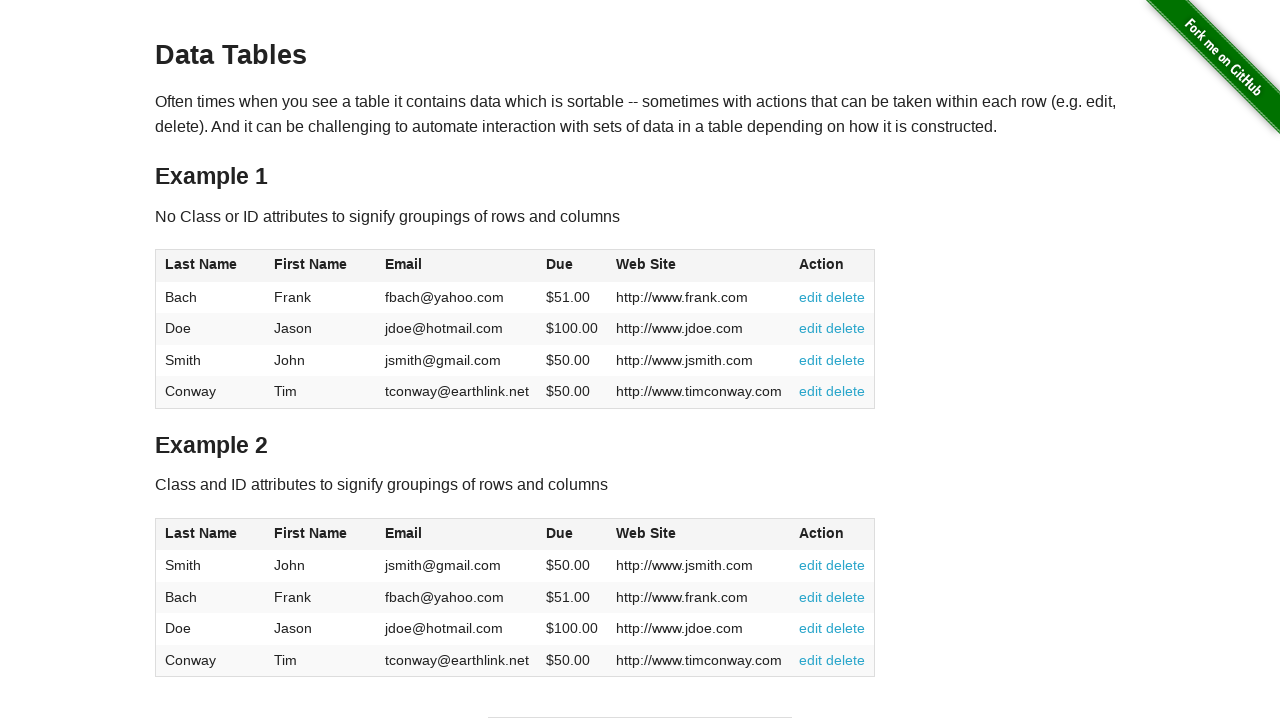